Tests the GreenKart e-commerce site by searching for products starting with "Ca", verifying 4 products are displayed, adding items to cart including one via loop that matches "Cashews", and verifying the logo text.

Starting URL: https://rahulshettyacademy.com/seleniumPractise/#/

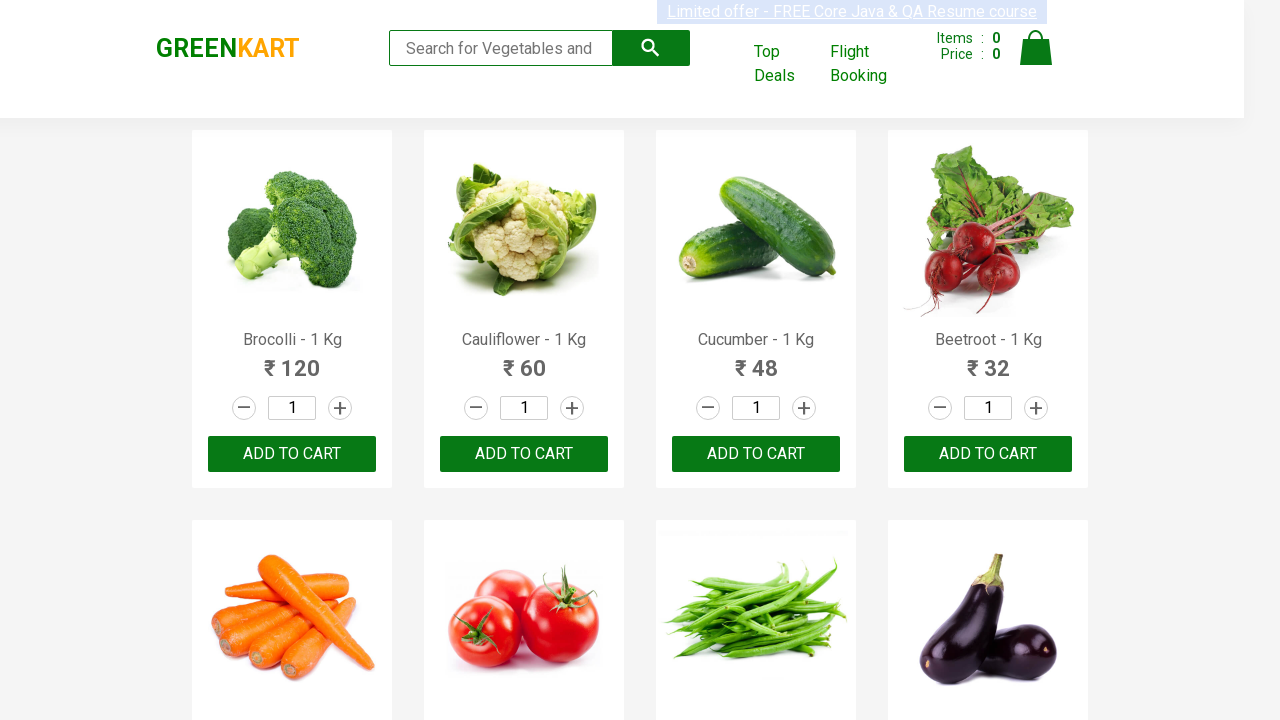

Filled search box with 'Ca' on .search-keyword
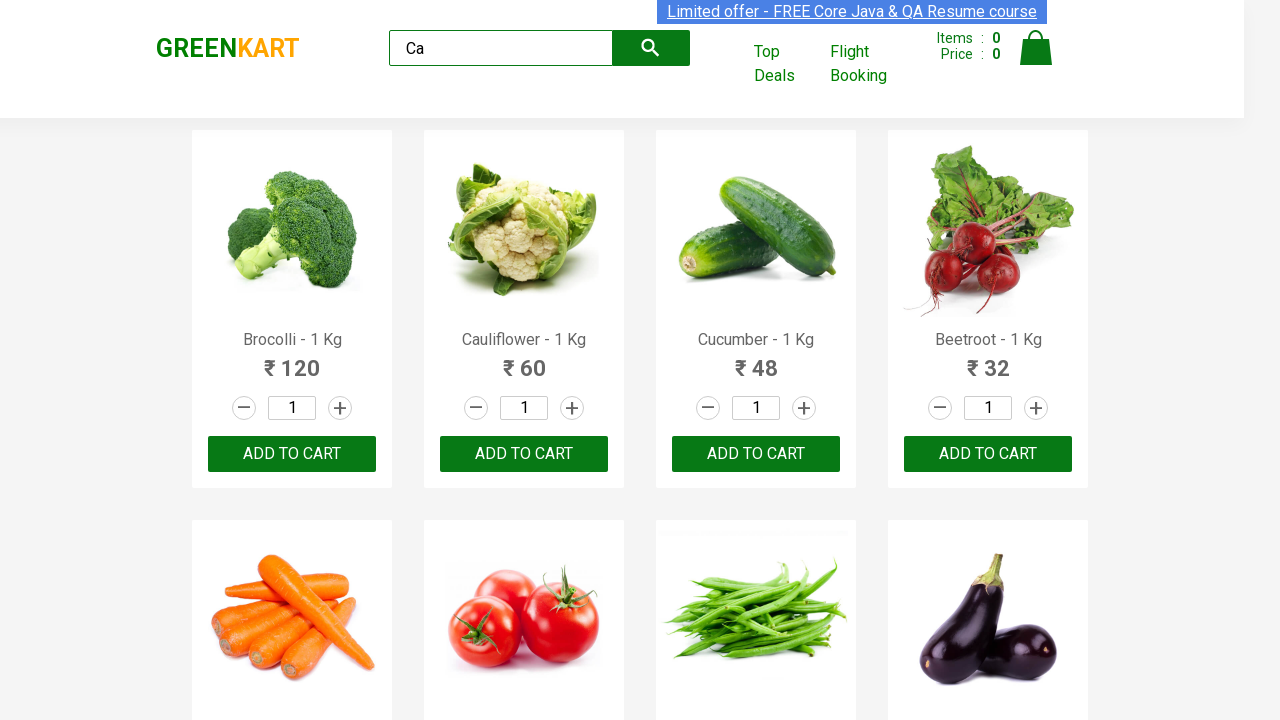

Clicked search button at (651, 48) on .search-button
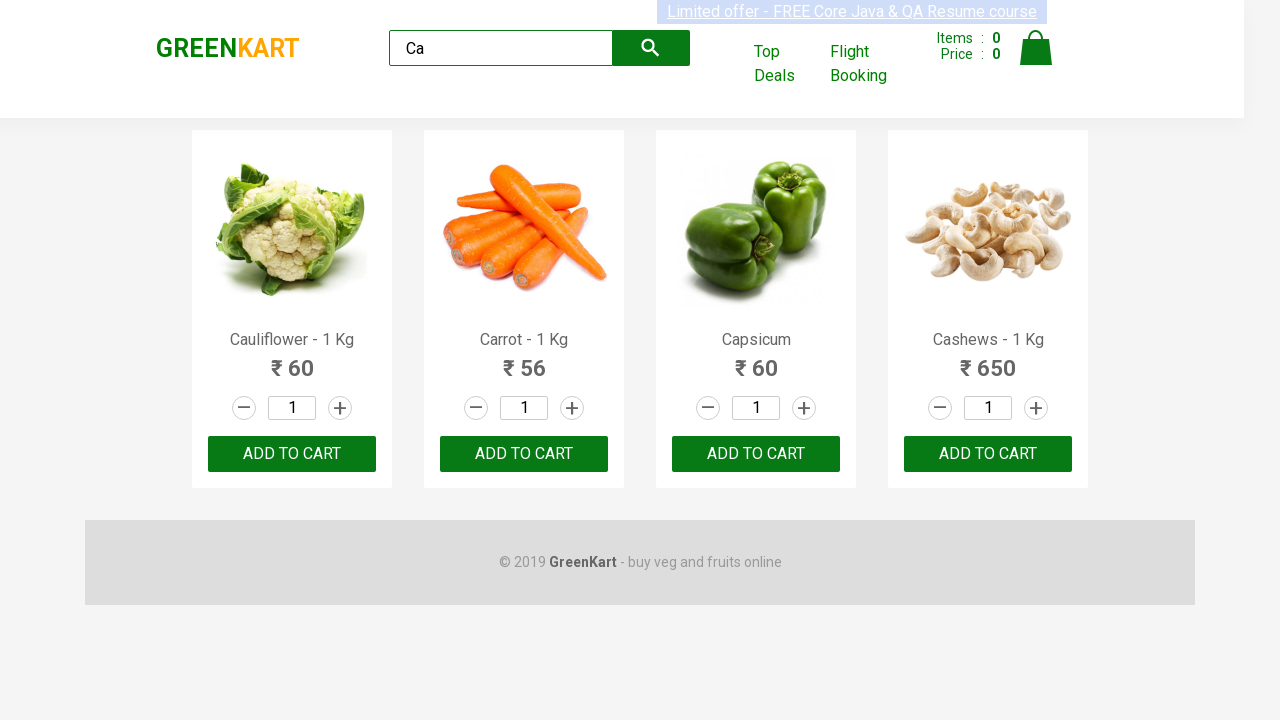

Waited for products to load
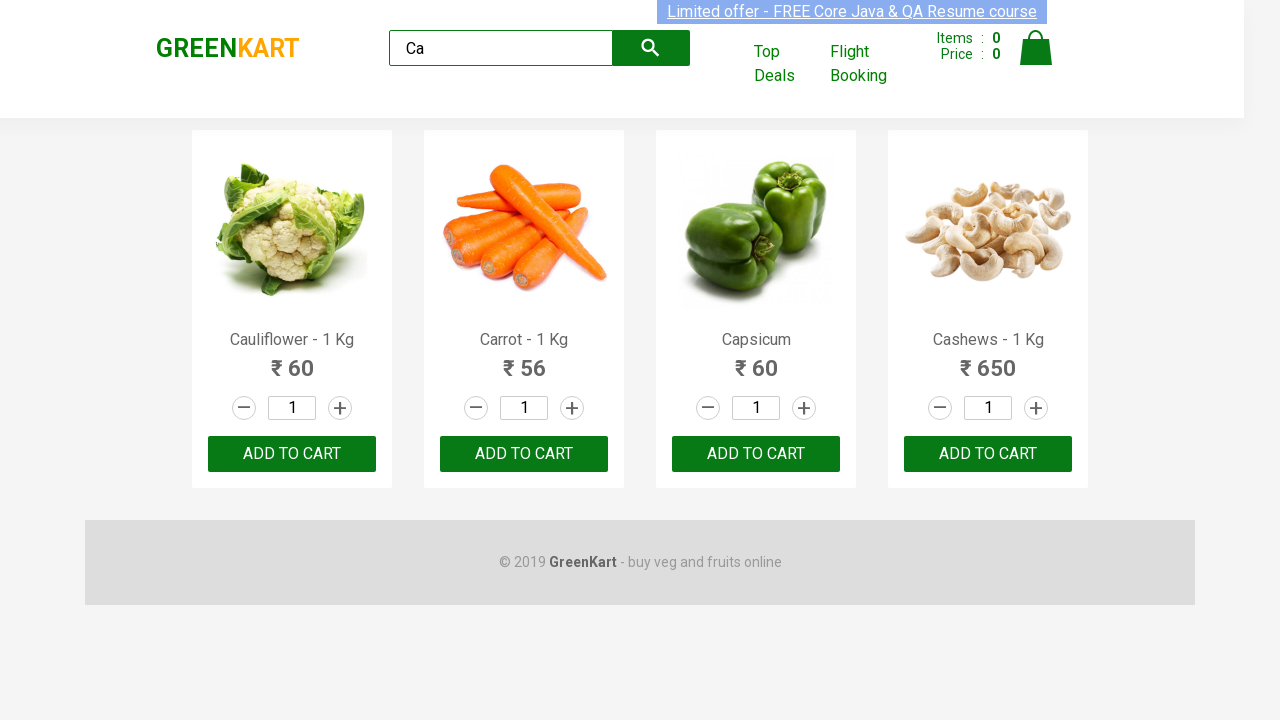

Verified 4 products are displayed
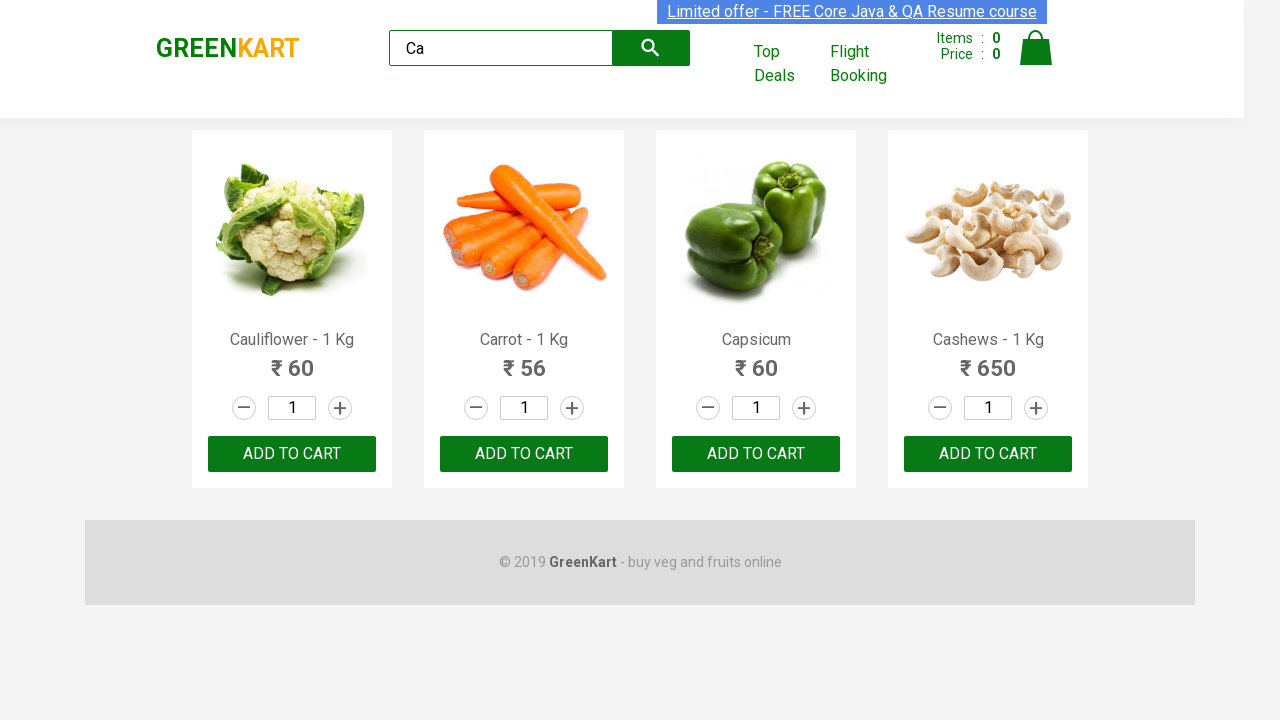

Clicked ADD TO CART on second product at (524, 454) on .products .product >> nth=1 >> text=ADD TO CART
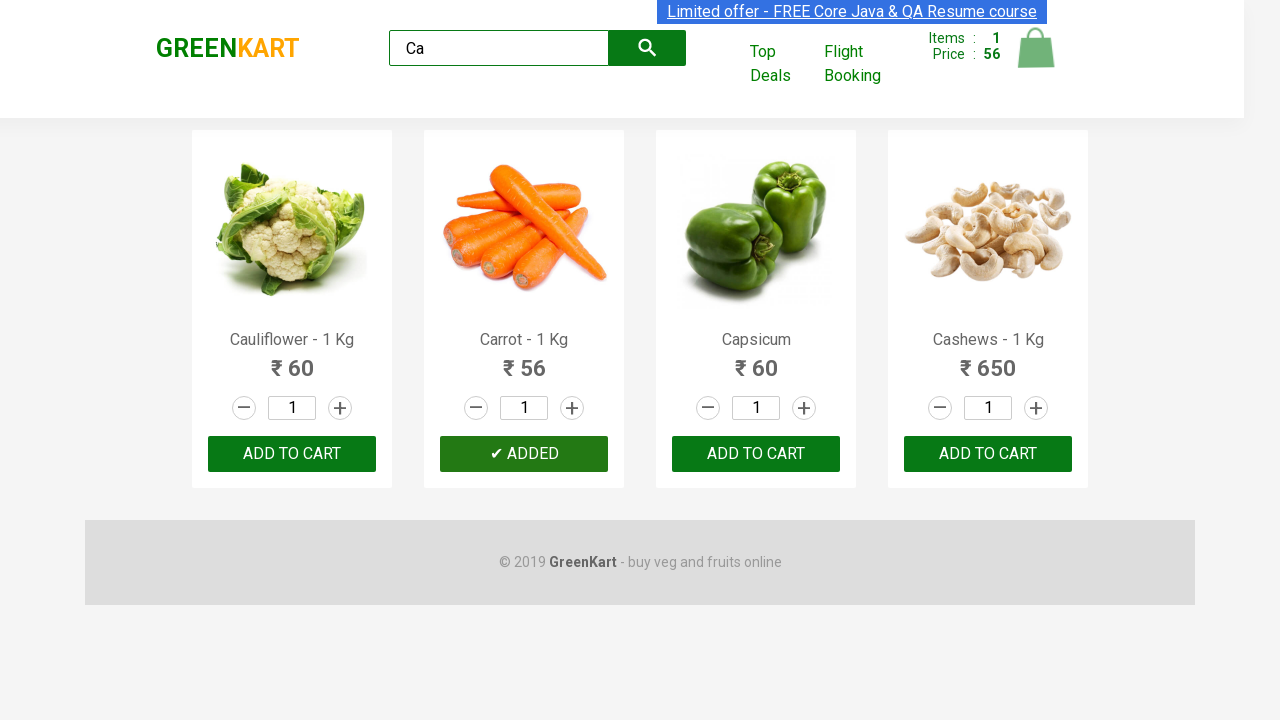

Found and clicked ADD TO CART for Cashews product at (988, 454) on .products .product >> nth=3 >> button
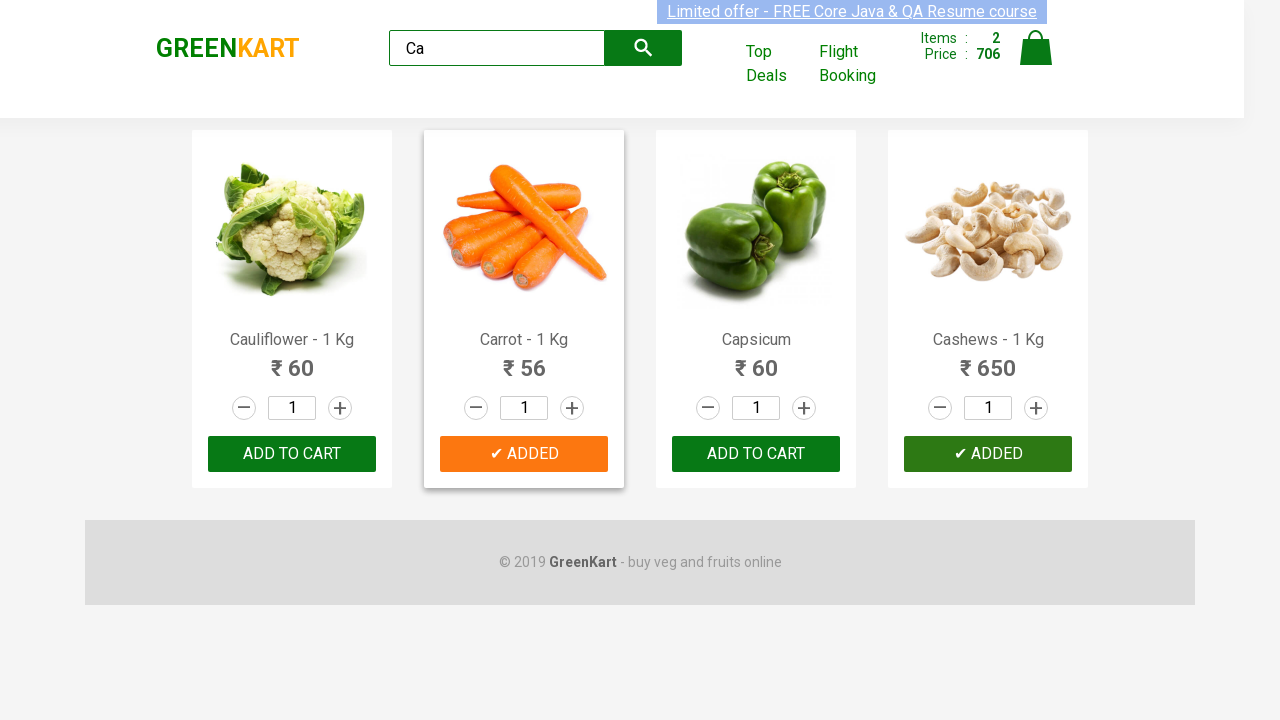

Verified logo text is 'GREENKART'
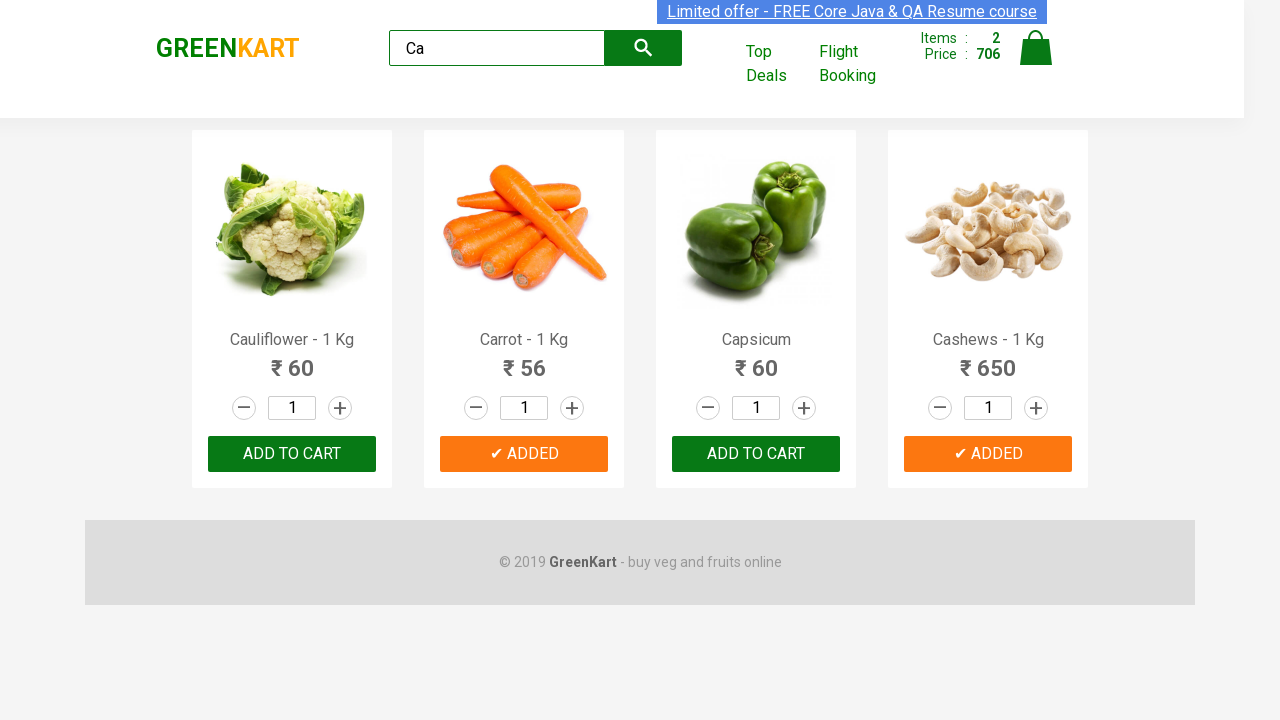

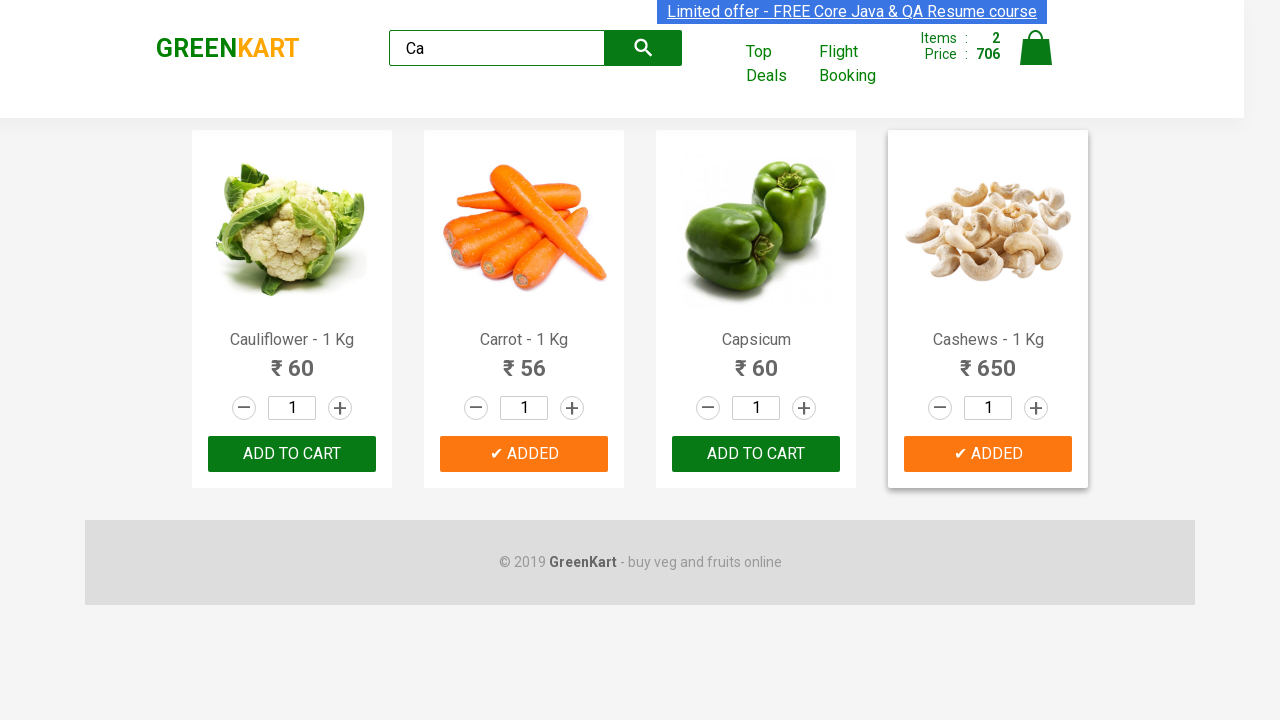